Tests locator functionality by navigating to a web app and clicking the first "Sign In" button element on the page

Starting URL: https://testing.d2okaspacdbhs.amplifyapp.com

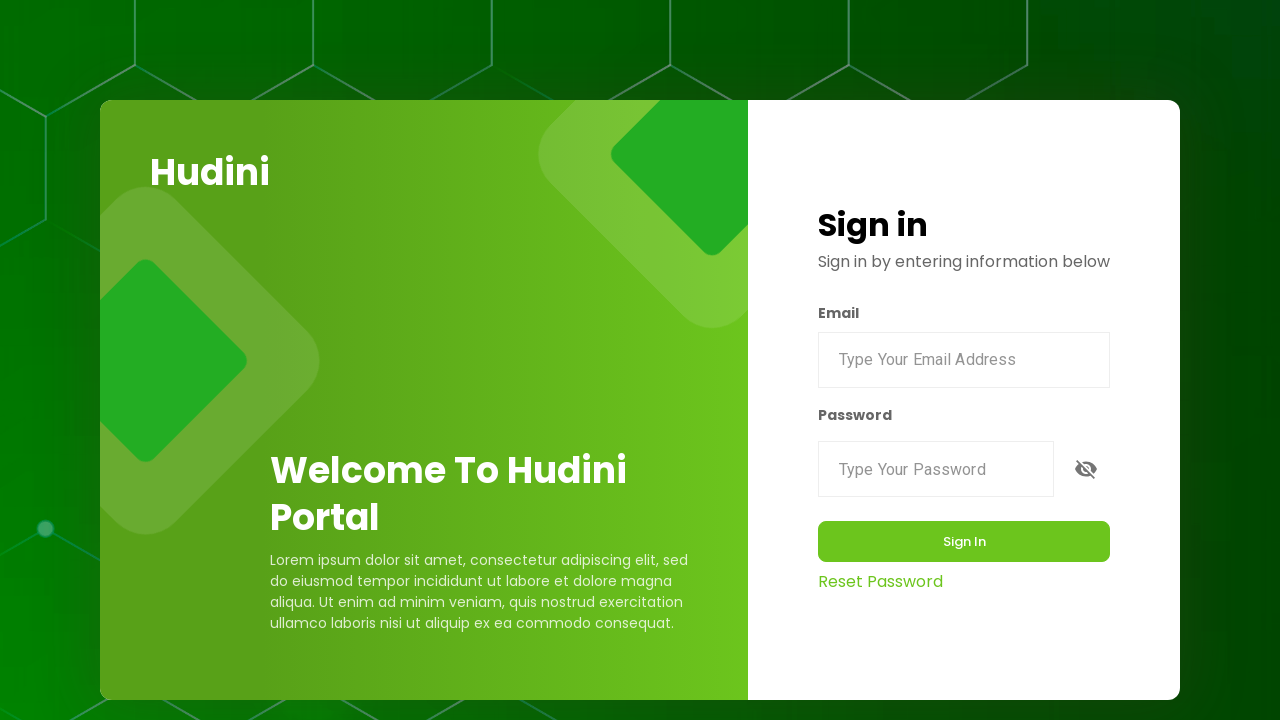

Navigated to testing application URL
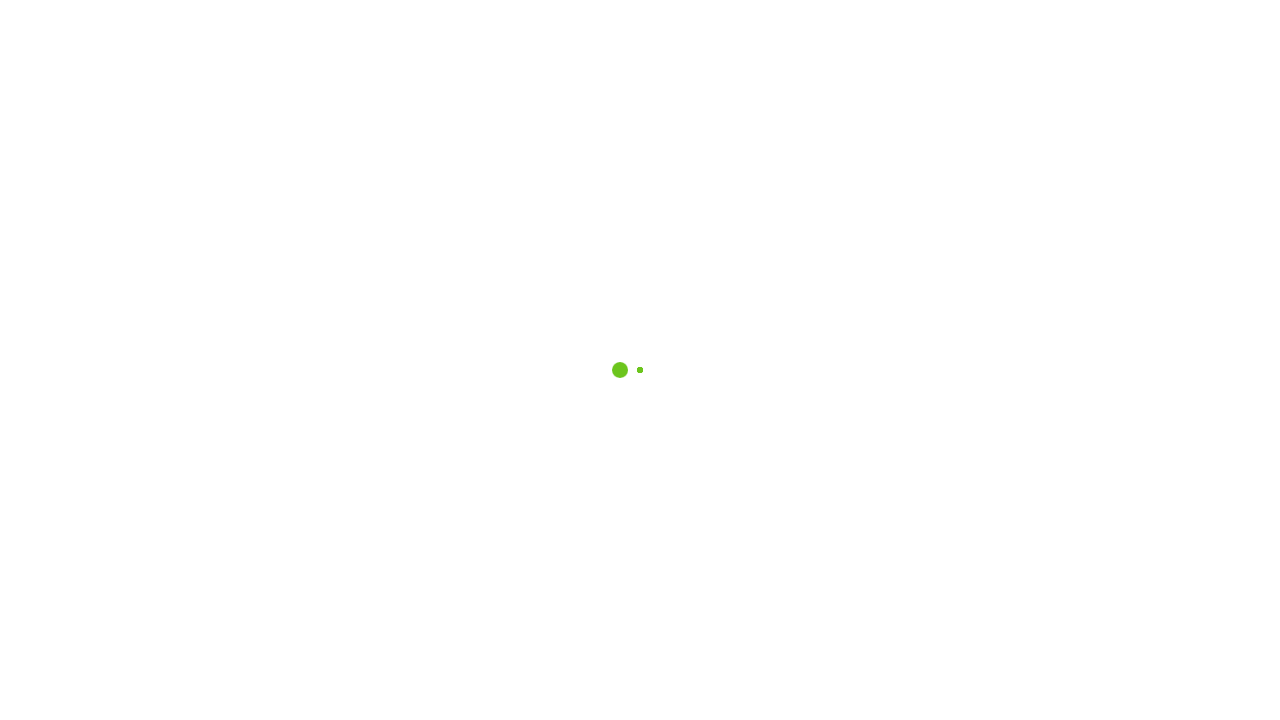

Located Sign In button elements using text selector
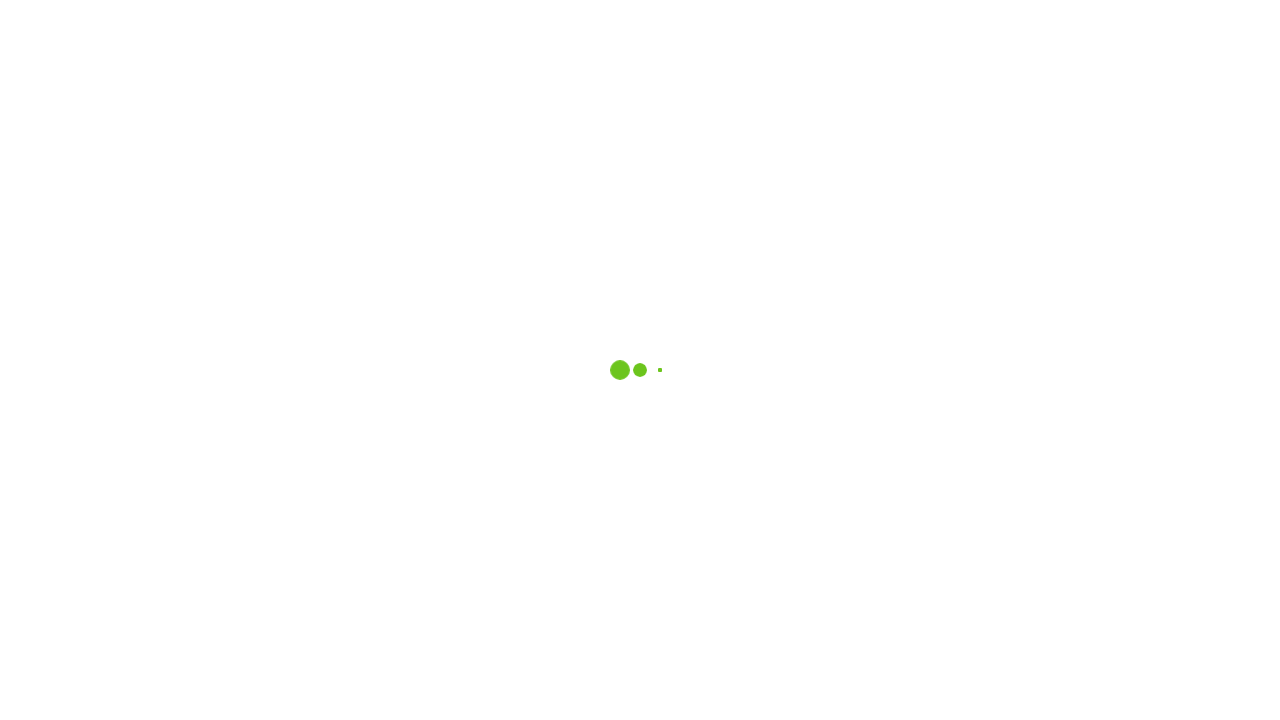

Clicked the first Sign In button at (964, 225) on text= Sign In >> nth=0
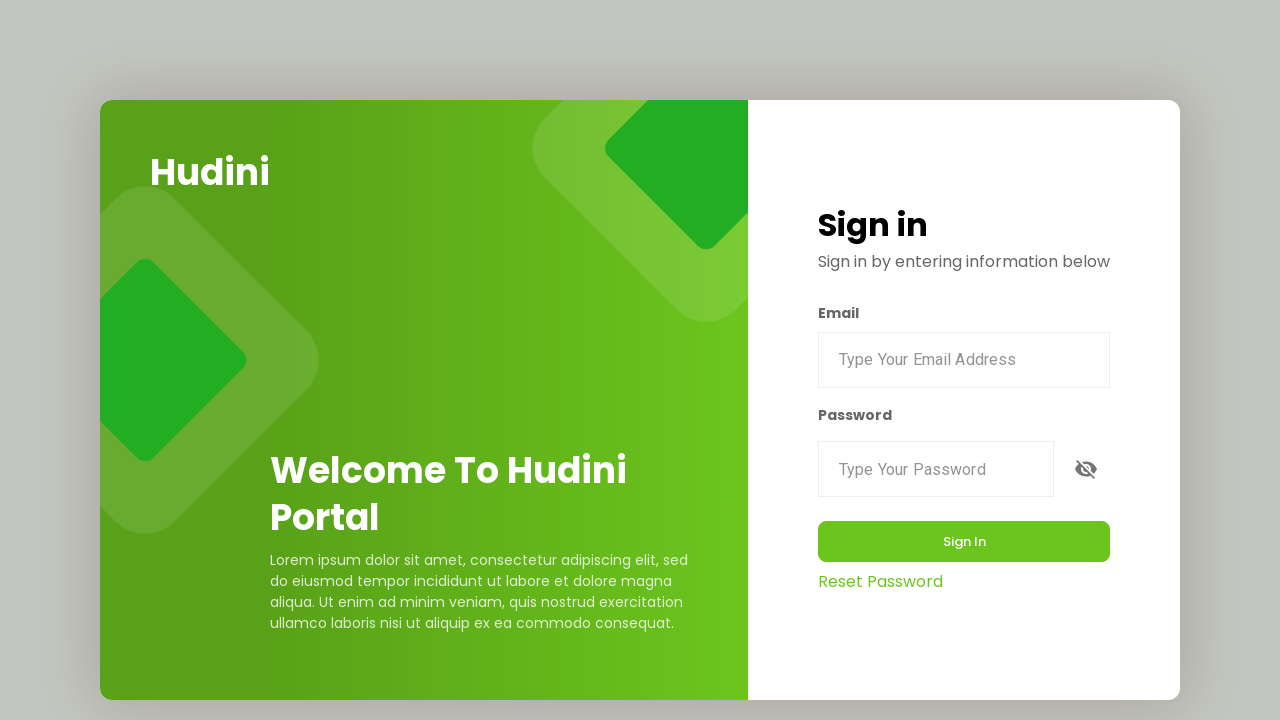

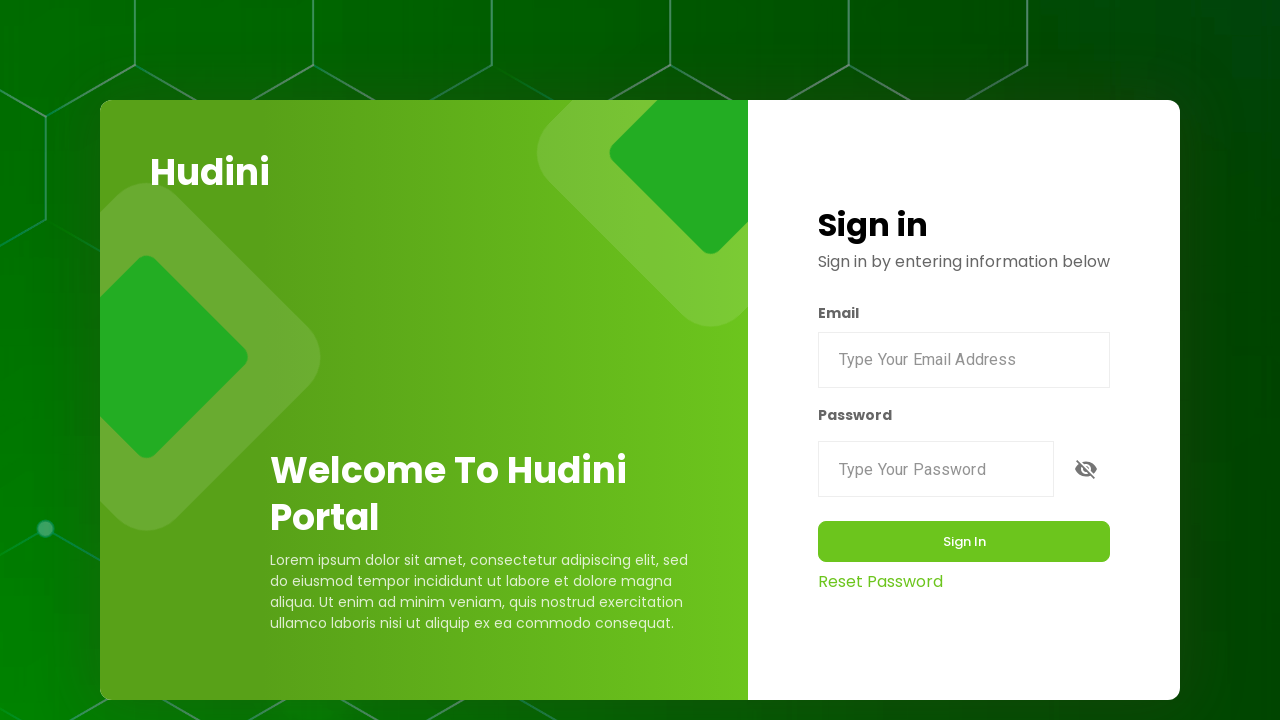